Tests mouse hover functionality by hovering over an element and clicking the revealed "Top" link

Starting URL: https://rahulshettyacademy.com/AutomationPractice/

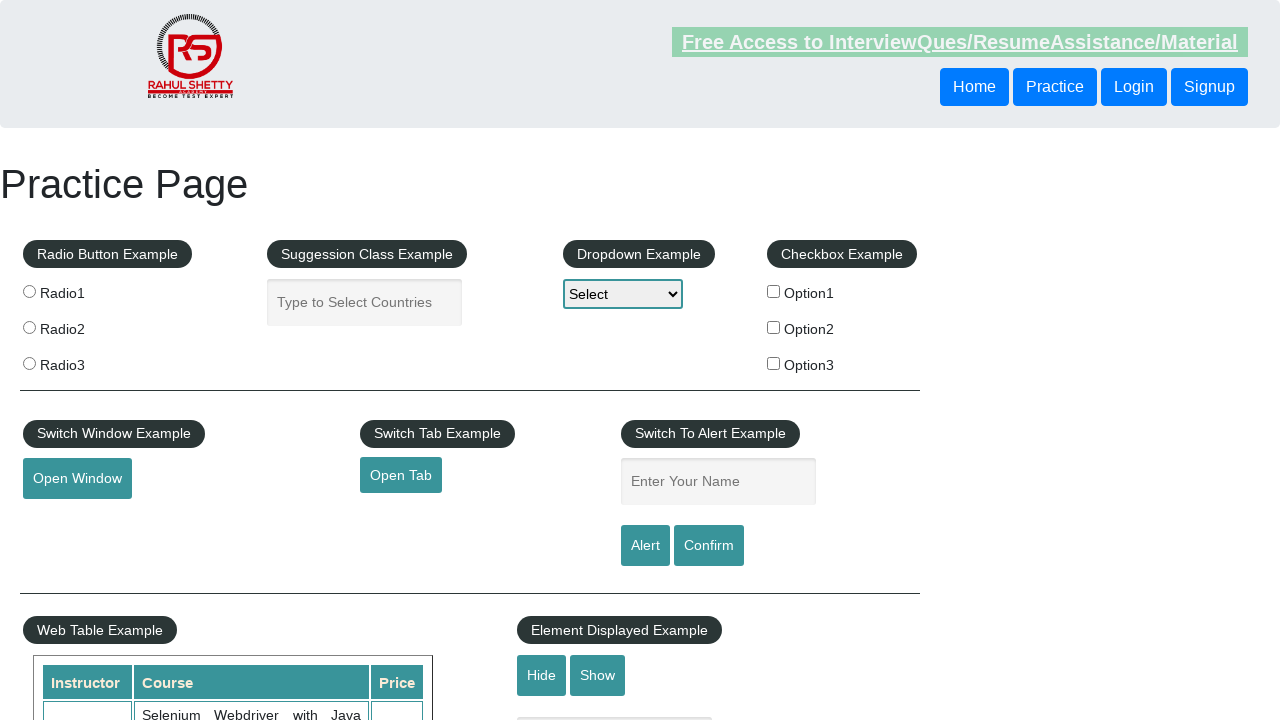

Hovered over the last 'Mouse Hover' element to reveal hidden link at (83, 361) on internal:text="Mouse Hover"i >> nth=-1
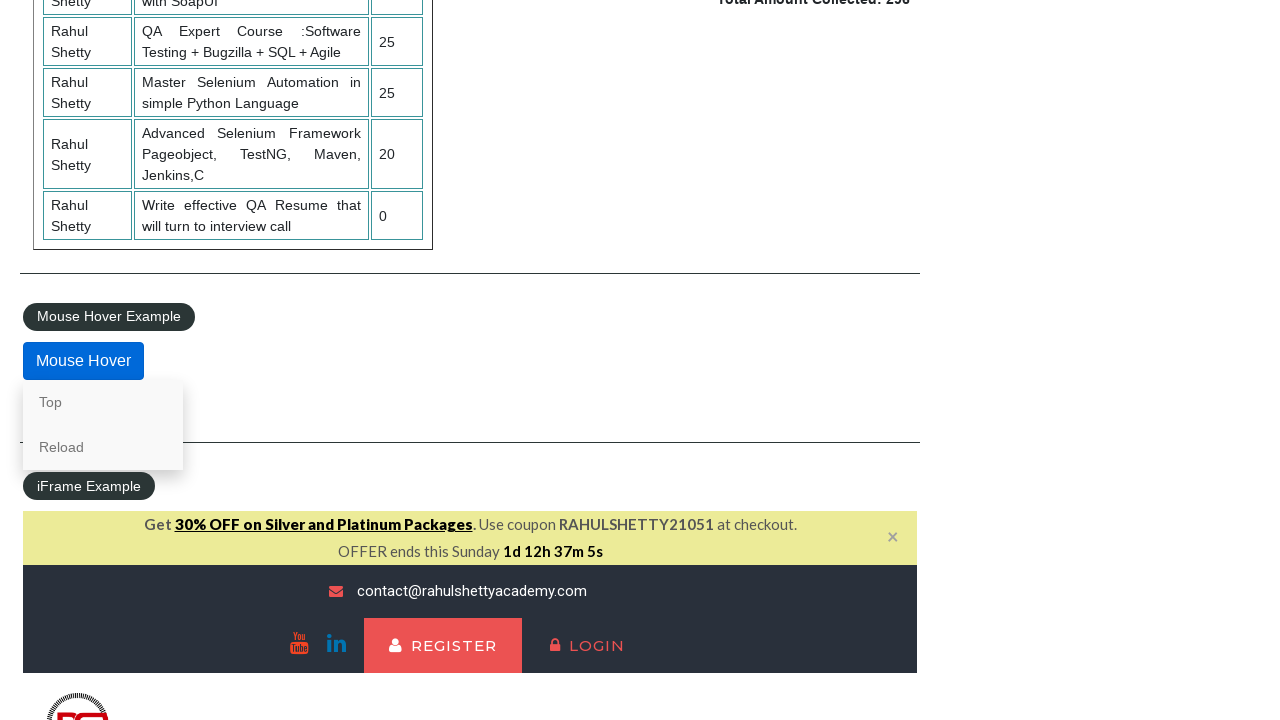

Clicked the 'Top' link that was revealed on hover at (103, 402) on internal:role=link[name="Top"i]
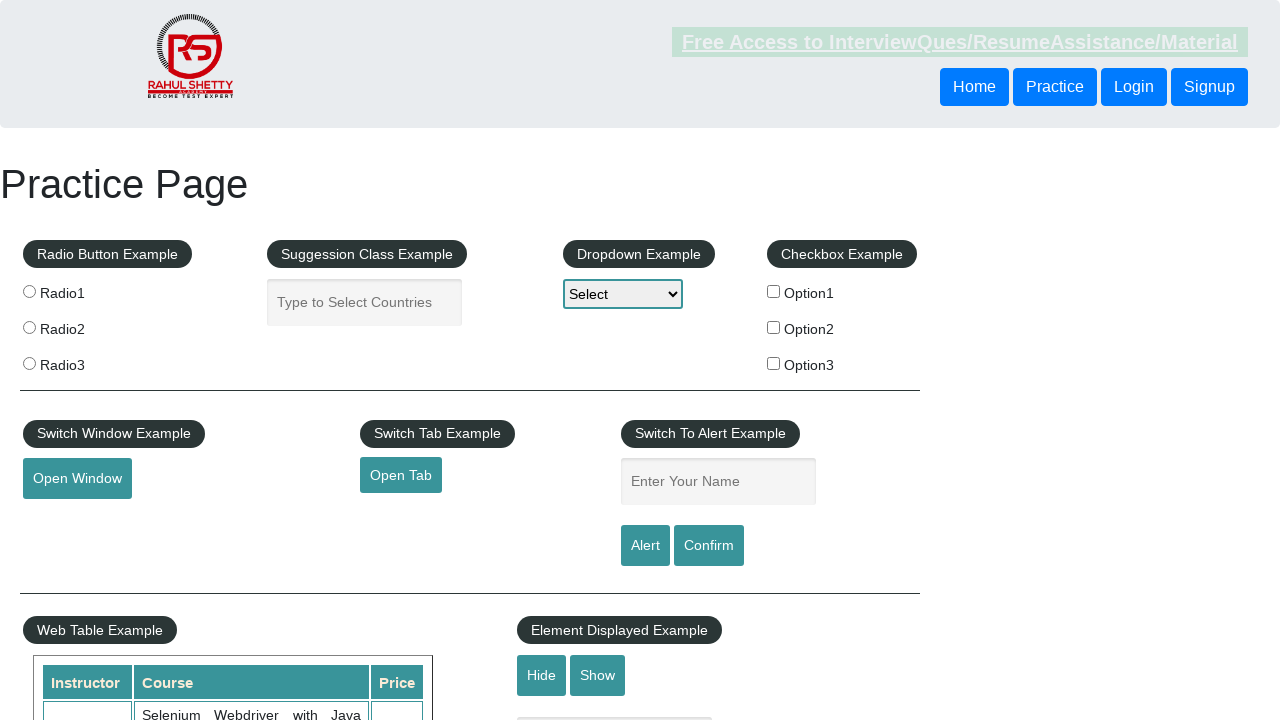

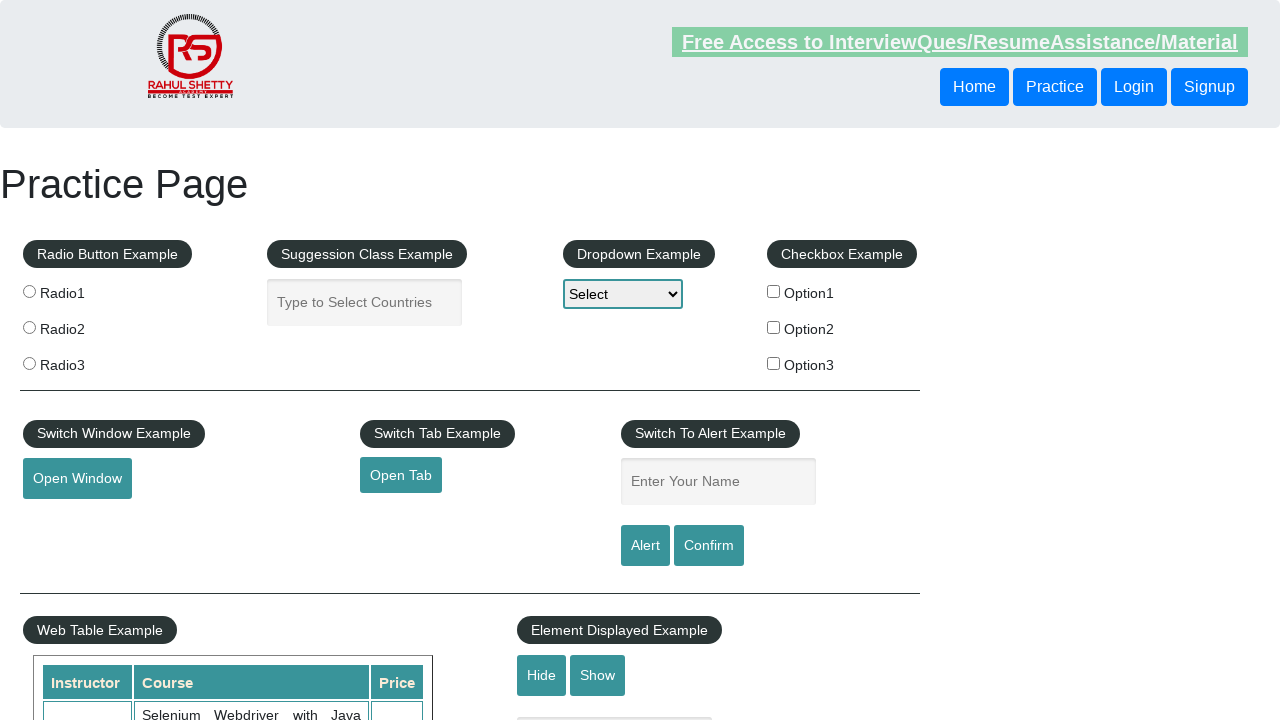